Tests web element interactions by clicking an "Add Element" button 3 times to create delete buttons, locates those buttons using various selectors (CSS, XPath), then navigates to a challenging DOM page and finds table cells using XPath sibling selectors.

Starting URL: http://the-internet.herokuapp.com/add_remove_elements/

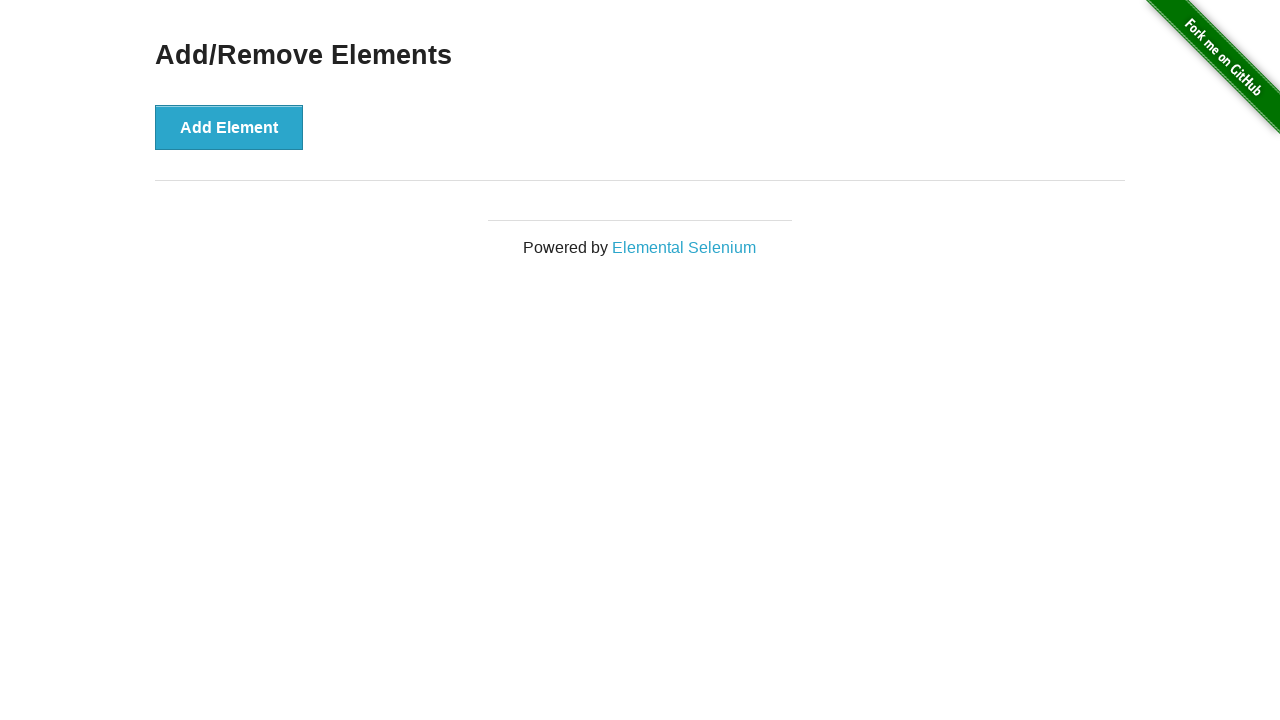

Clicked 'Add Element' button (iteration 1) at (229, 127) on xpath=//div[contains(@class, 'example')]/button
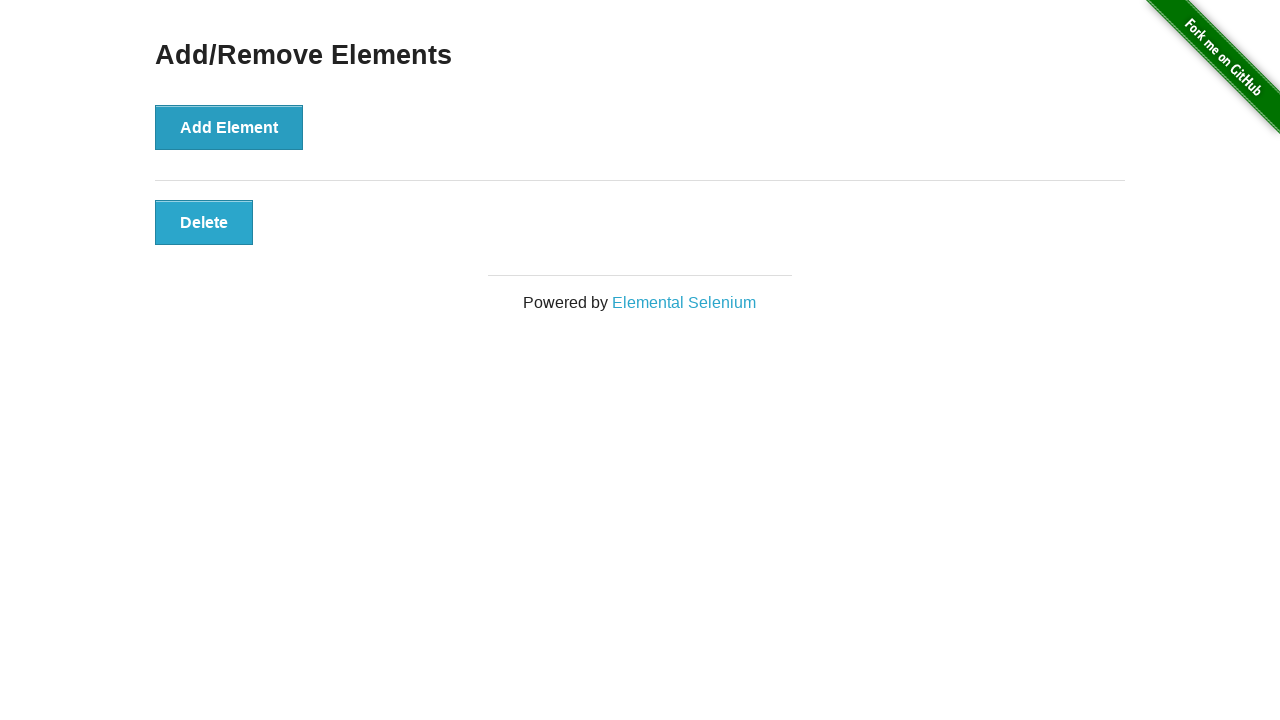

Clicked 'Add Element' button (iteration 2) at (229, 127) on xpath=//div[contains(@class, 'example')]/button
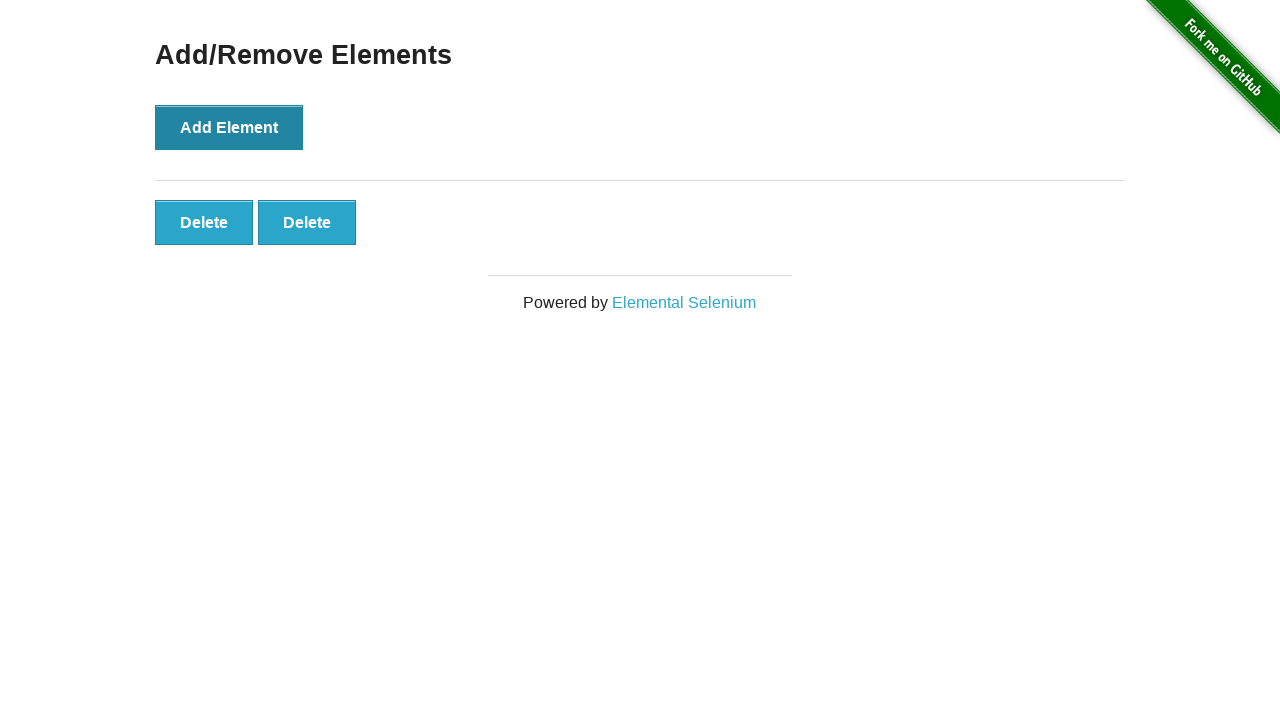

Clicked 'Add Element' button (iteration 3) at (229, 127) on xpath=//div[contains(@class, 'example')]/button
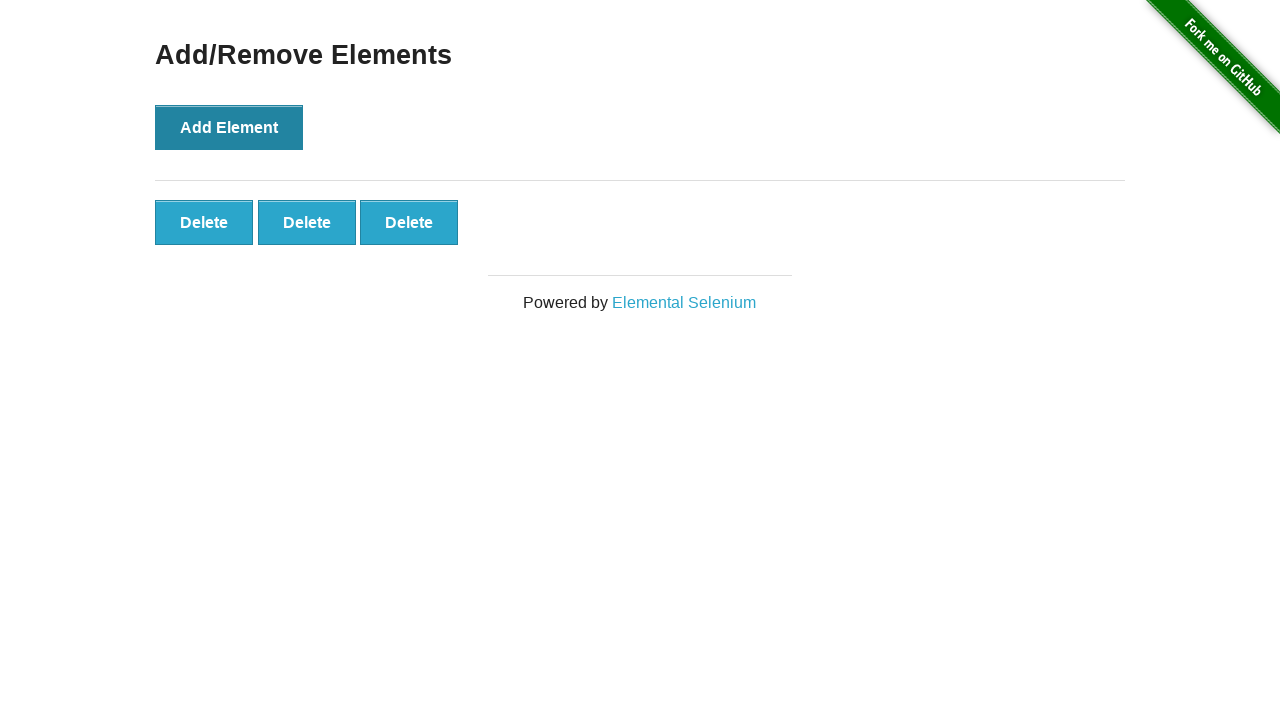

Waited for last delete button using CSS selector
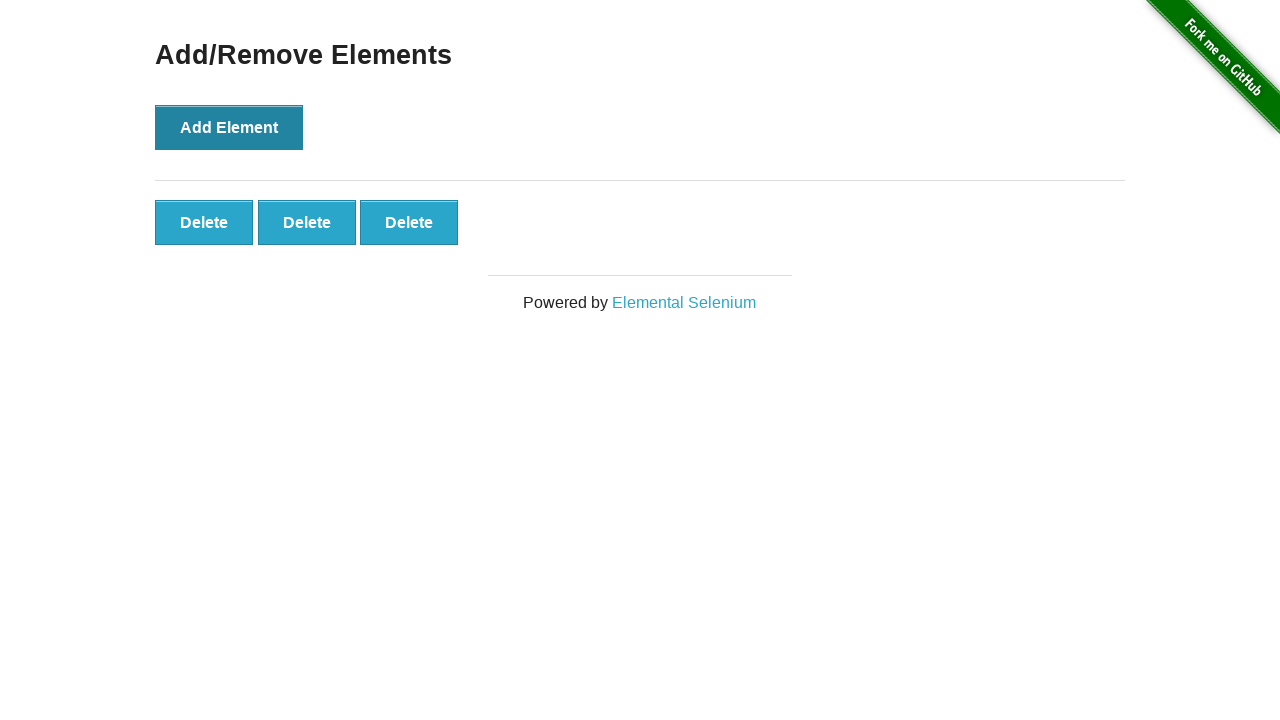

Verified last delete button exists using class selector
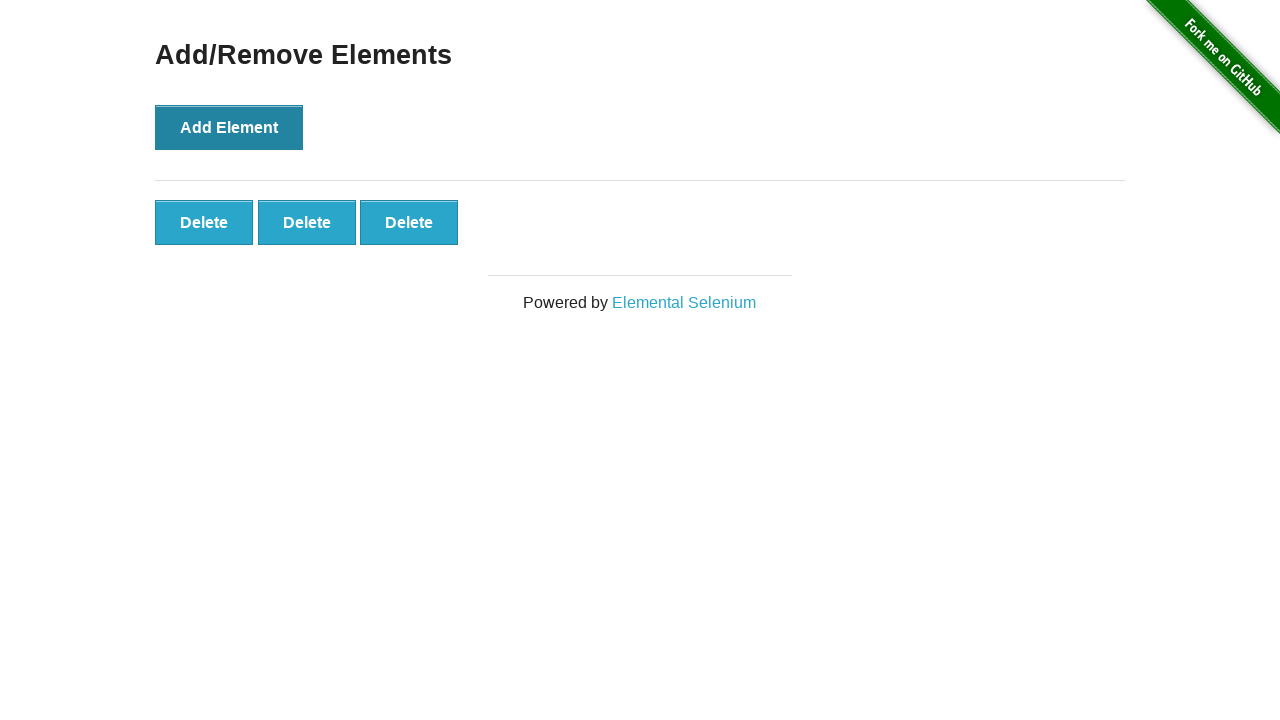

Verified last delete button exists using XPath selector
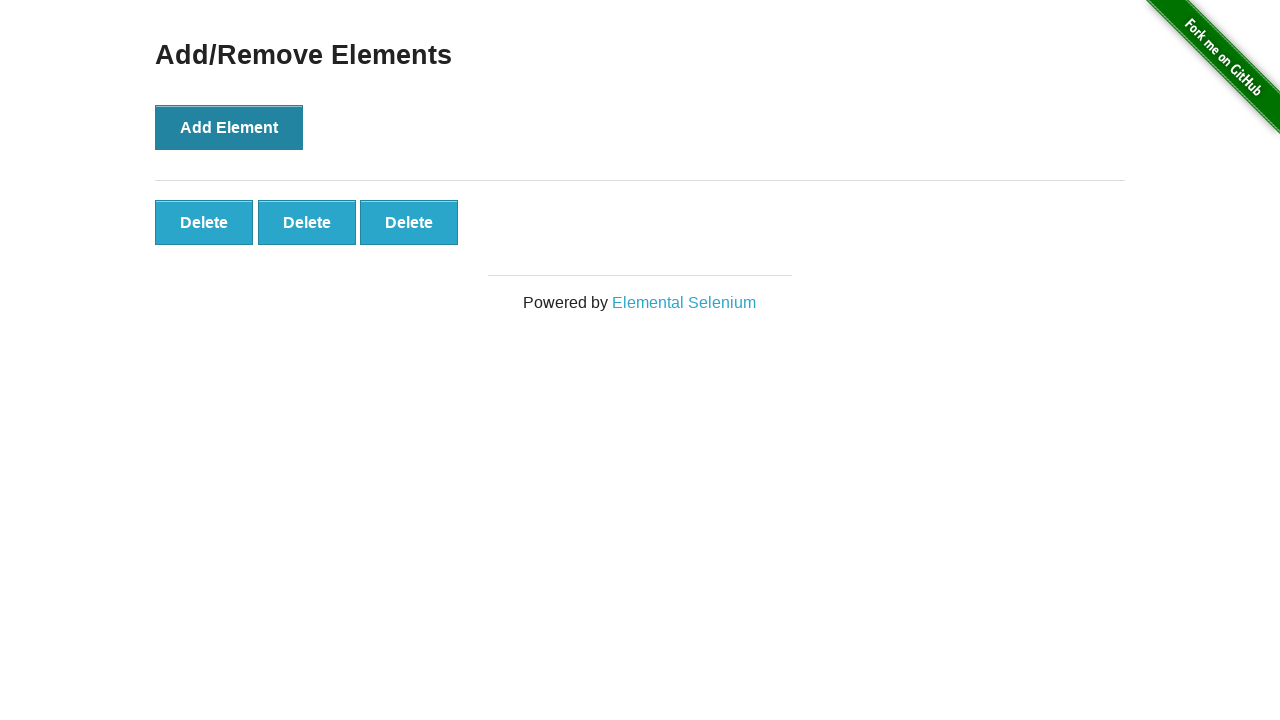

Navigated to challenging DOM page
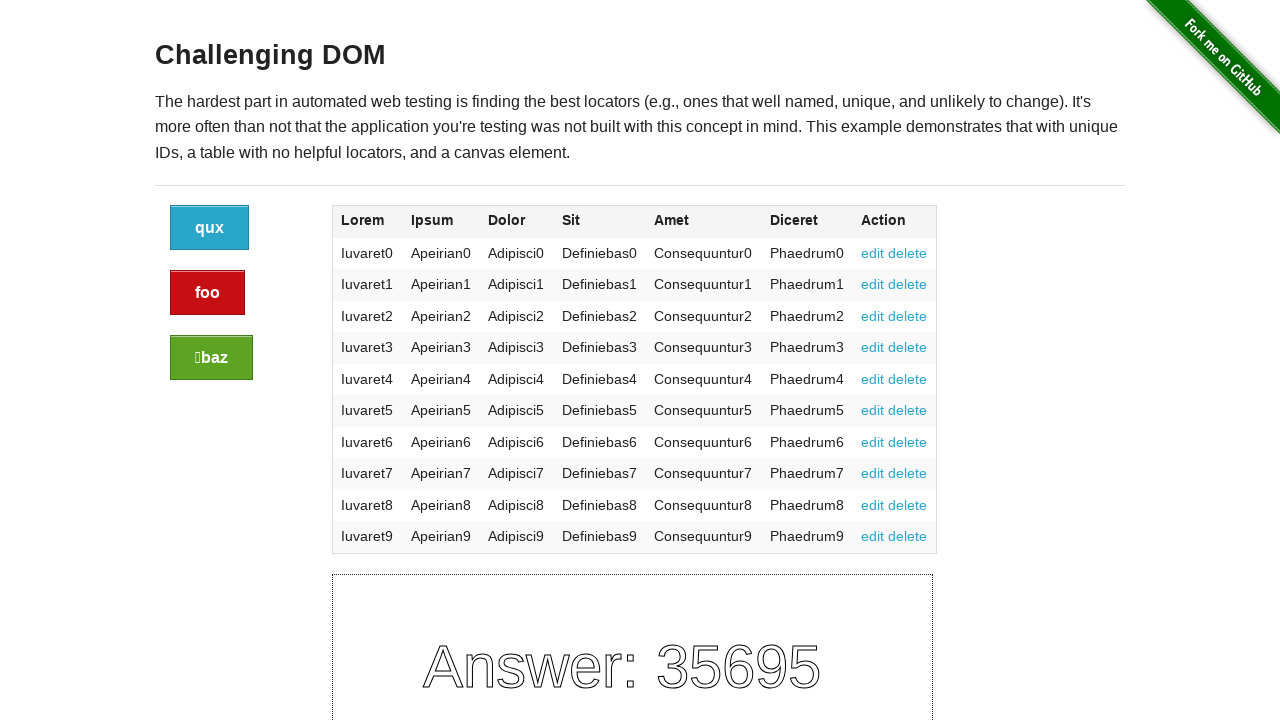

Found table cell using preceding-sibling XPath selector
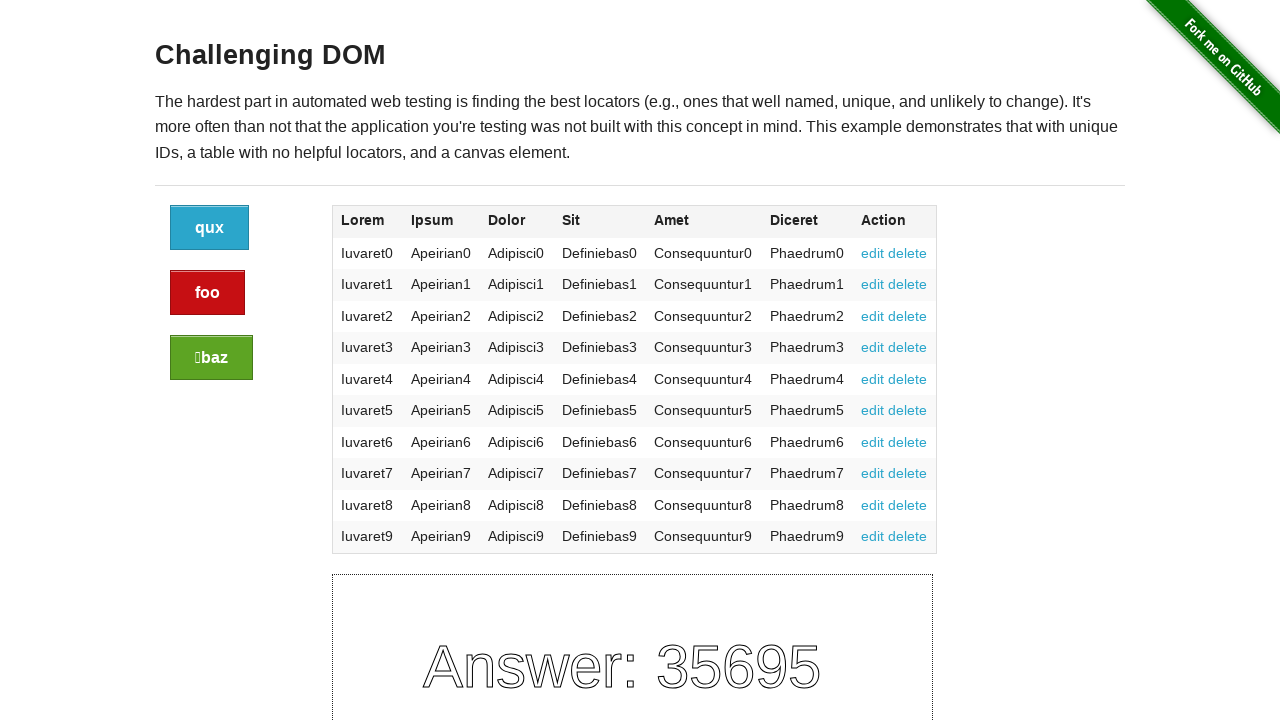

Found table cell using following-sibling XPath selector
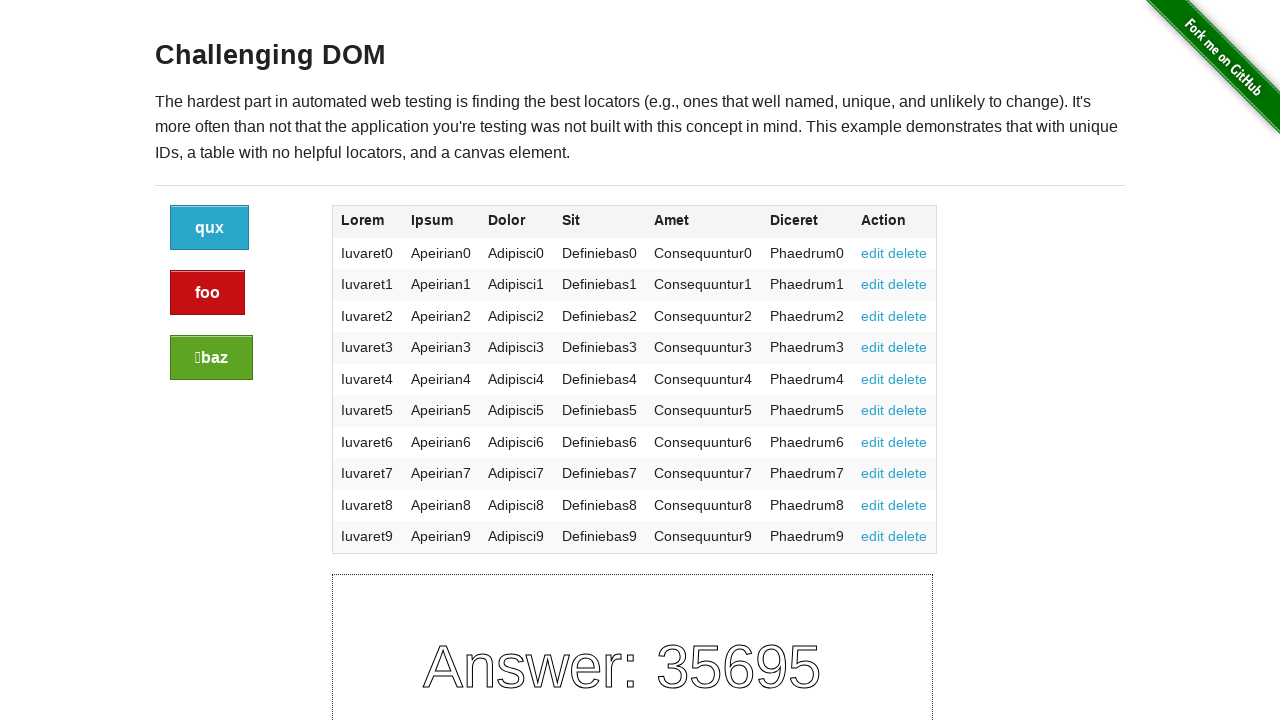

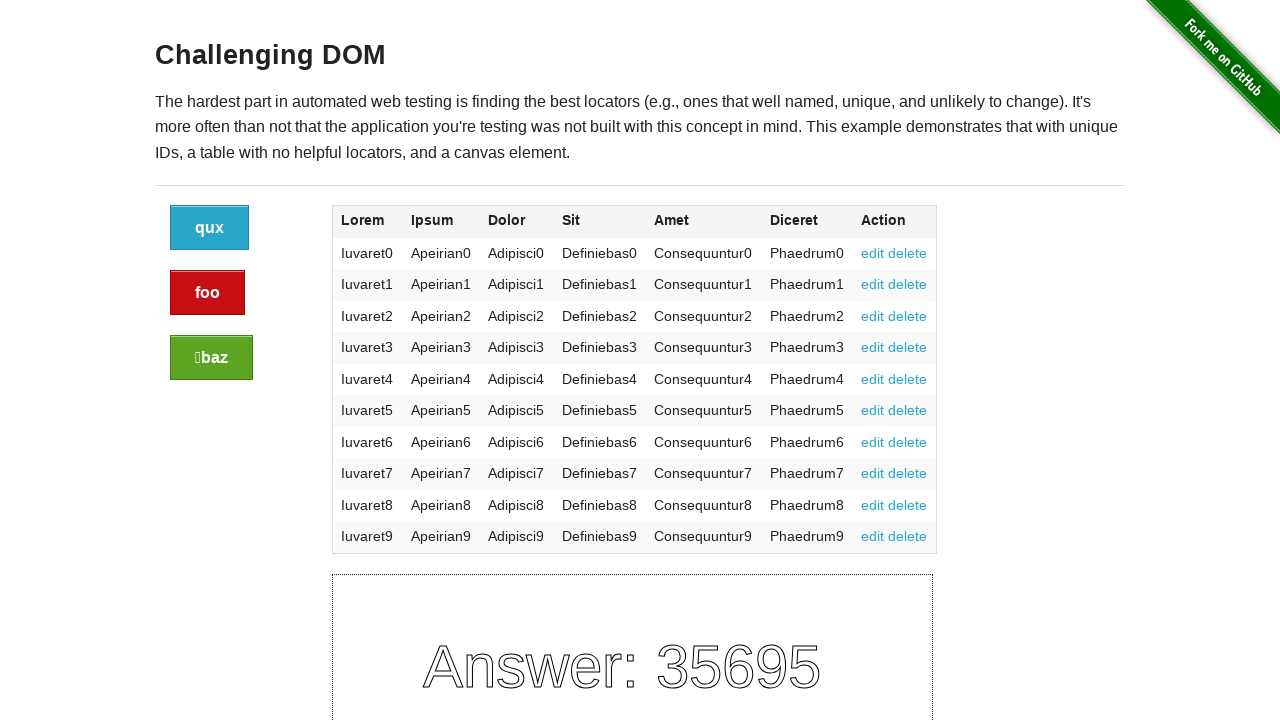